Tests dropdown functionality on a contact sales form by selecting a country (Egypt) from the country dropdown menu.

Starting URL: https://www.orangehrm.com/contact-sales/

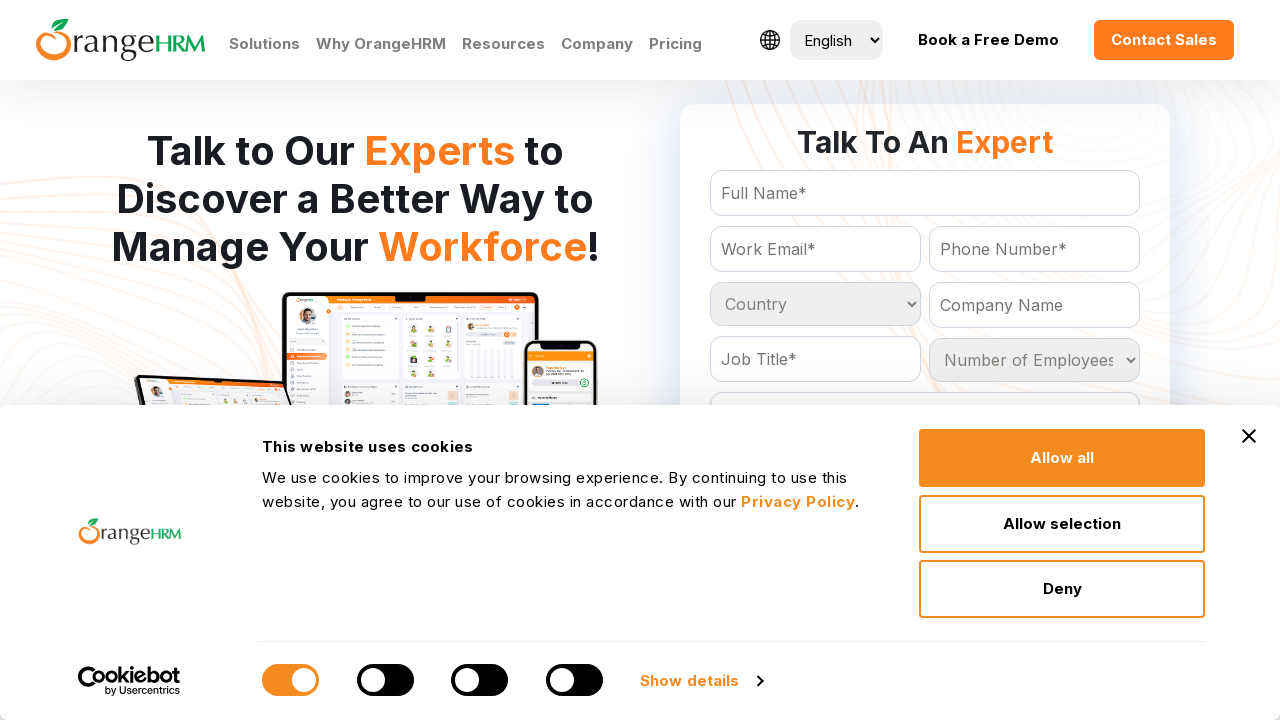

Country dropdown selector became available
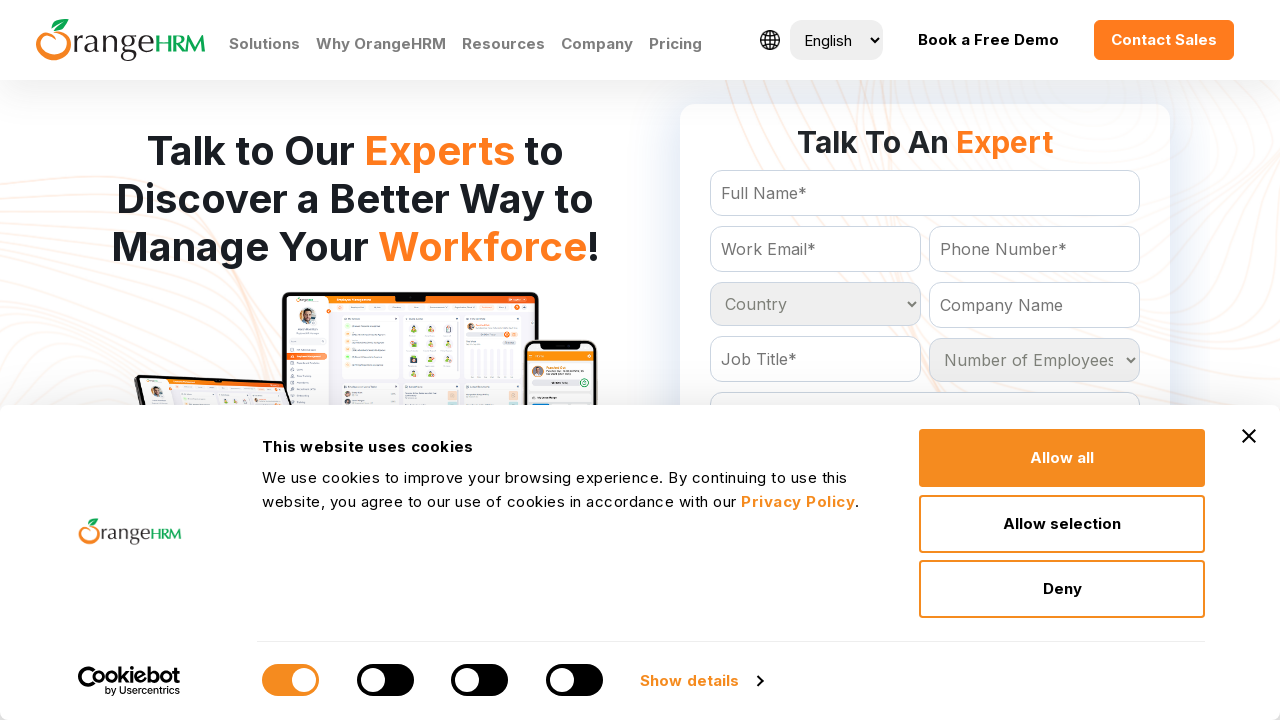

Selected 'Egypt' from the country dropdown menu on select#Form_getForm_Country
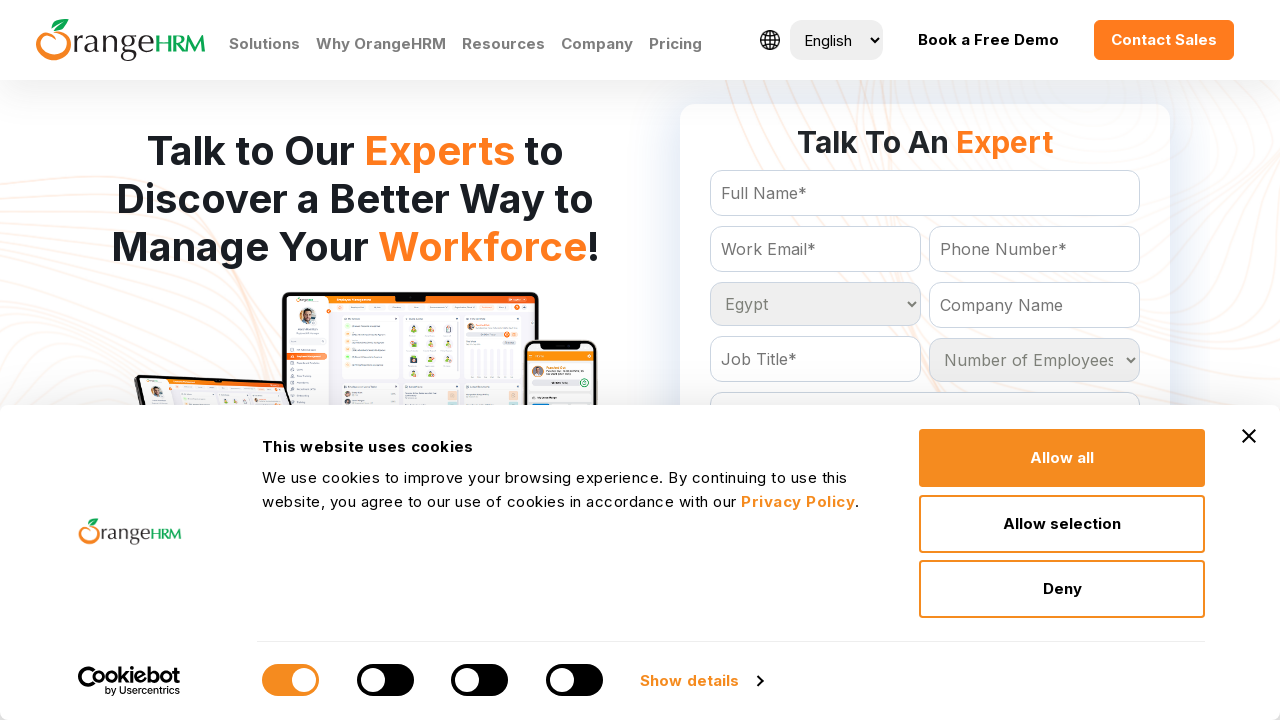

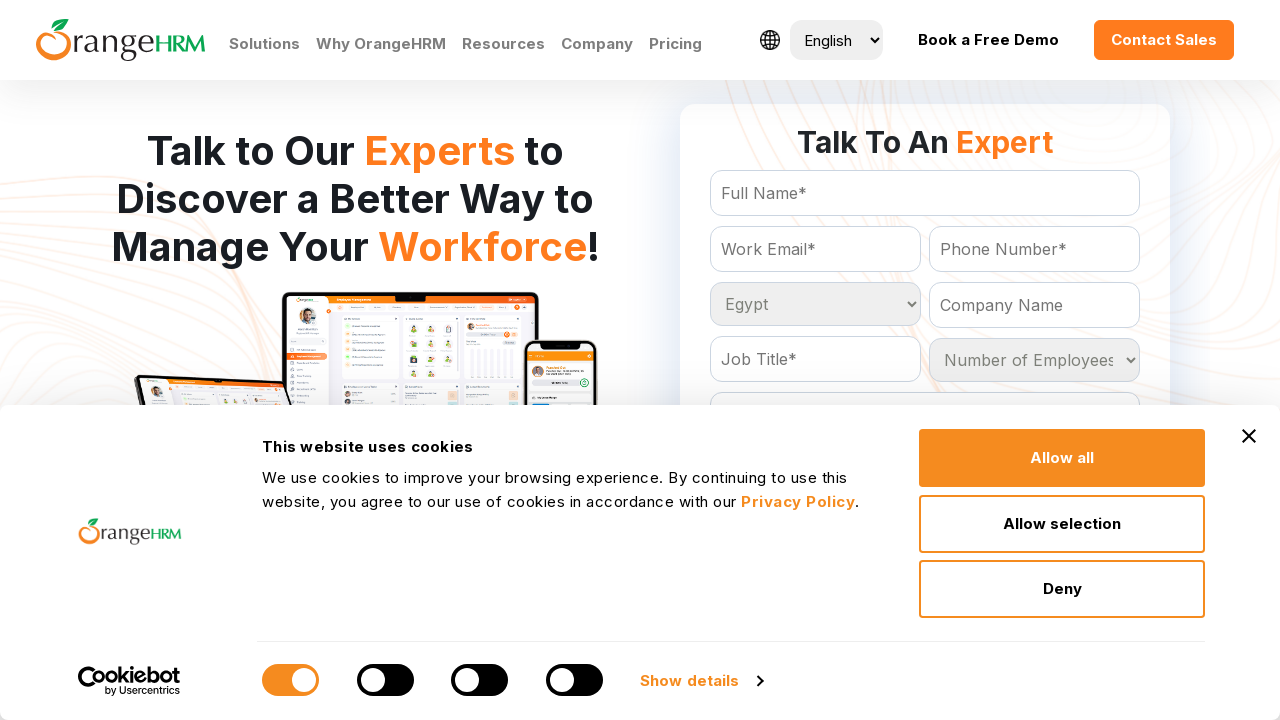